Tests JavaScript alert handling by clicking a button that triggers a JS alert, accepting the alert, and verifying the result message displays correctly.

Starting URL: https://the-internet.herokuapp.com/javascript_alerts

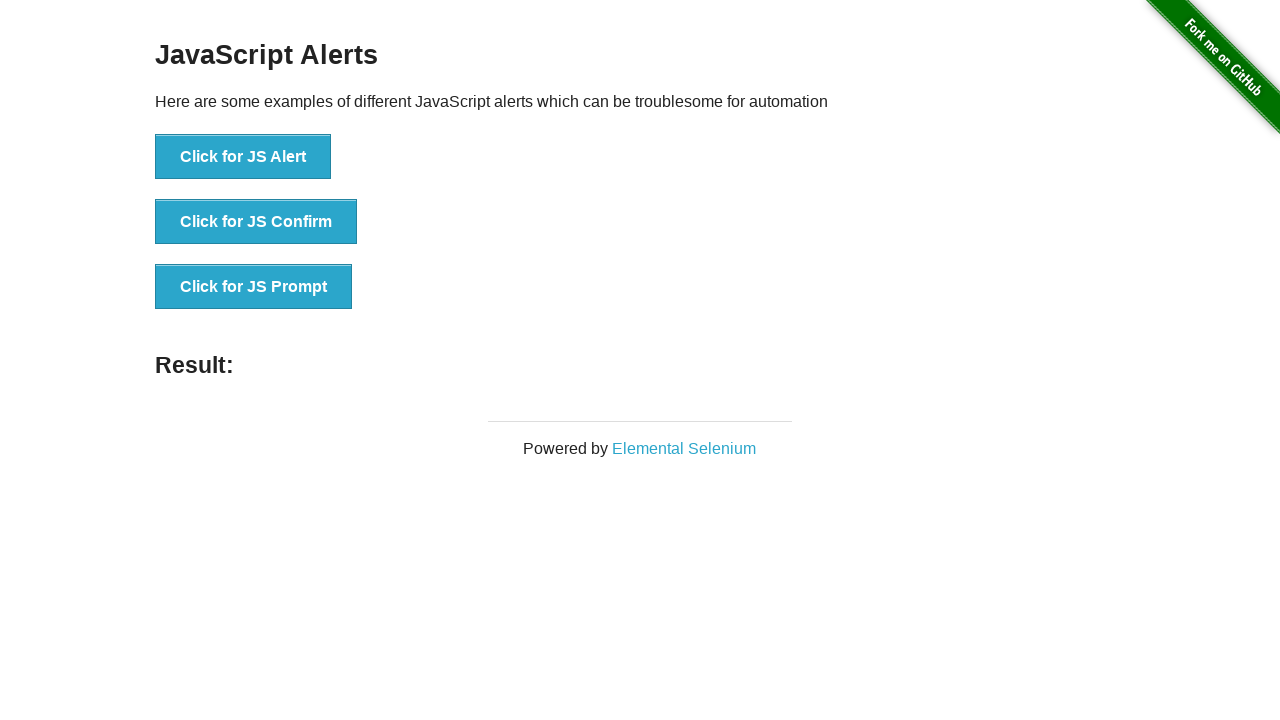

Clicked button to trigger JavaScript alert at (243, 157) on button[onclick*='jsAle']
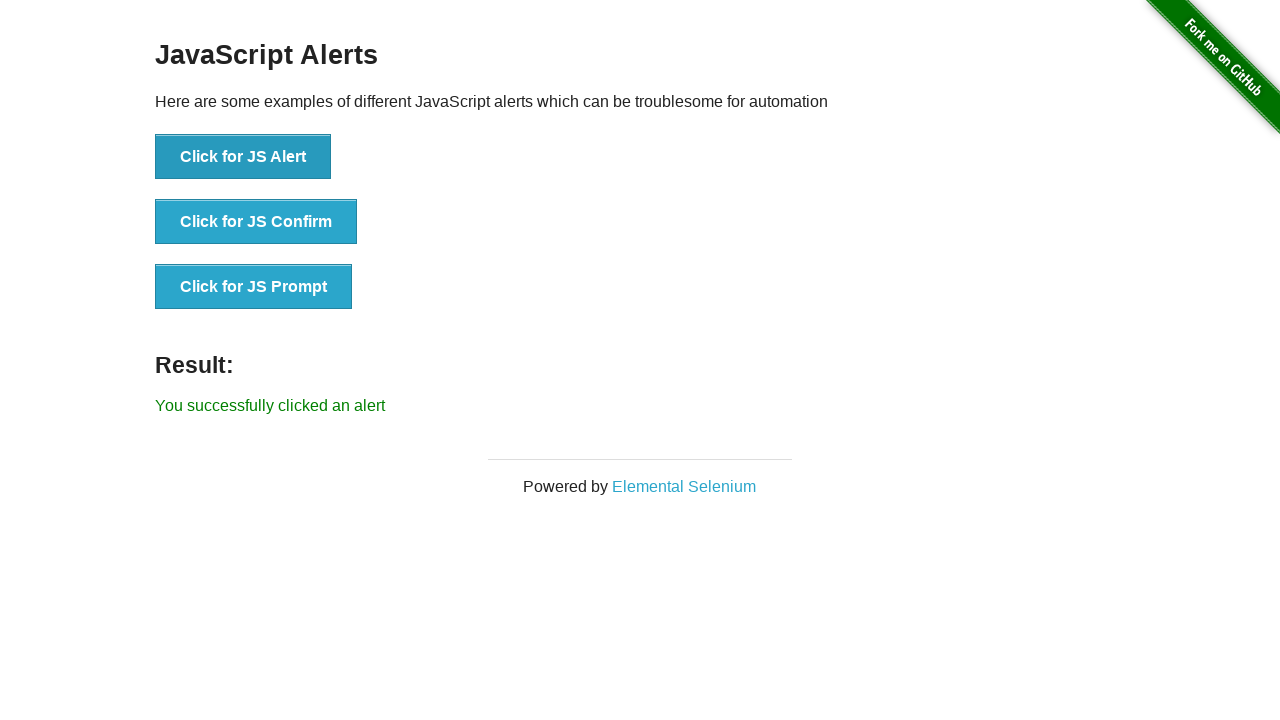

Set up dialog handler to accept alerts
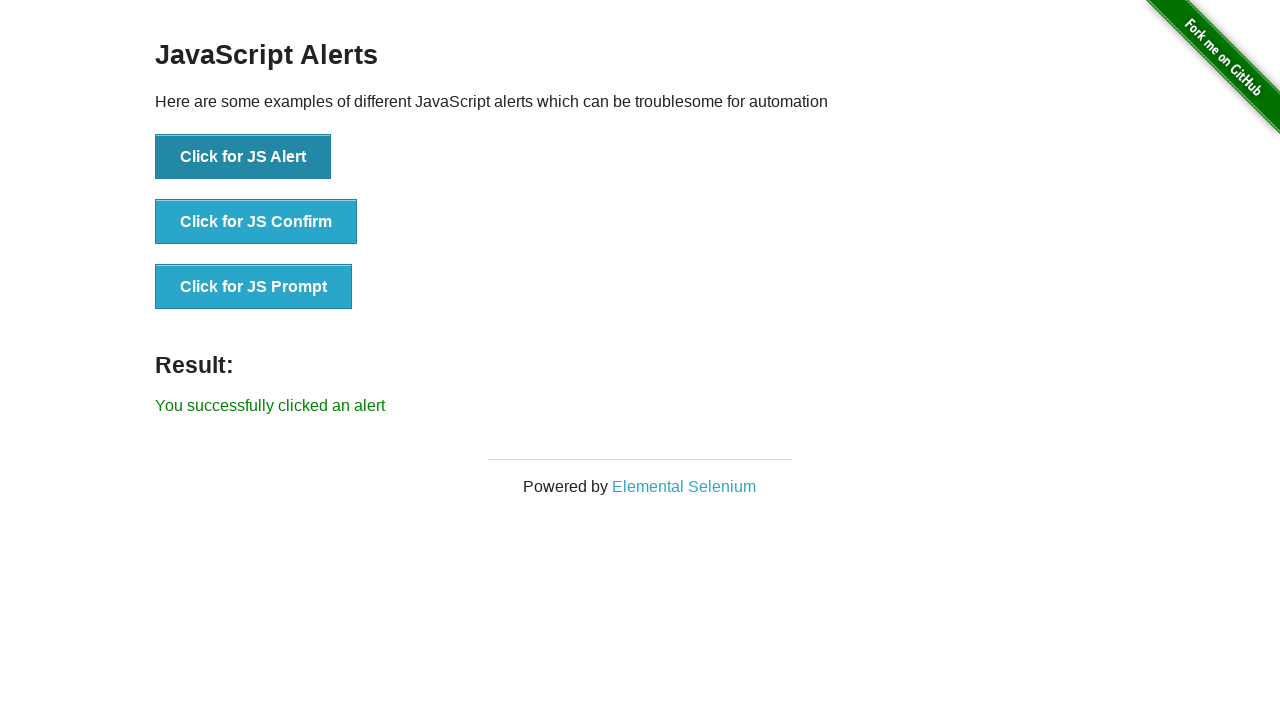

Clicked button to trigger alert with handler ready at (243, 157) on button[onclick*='jsAle']
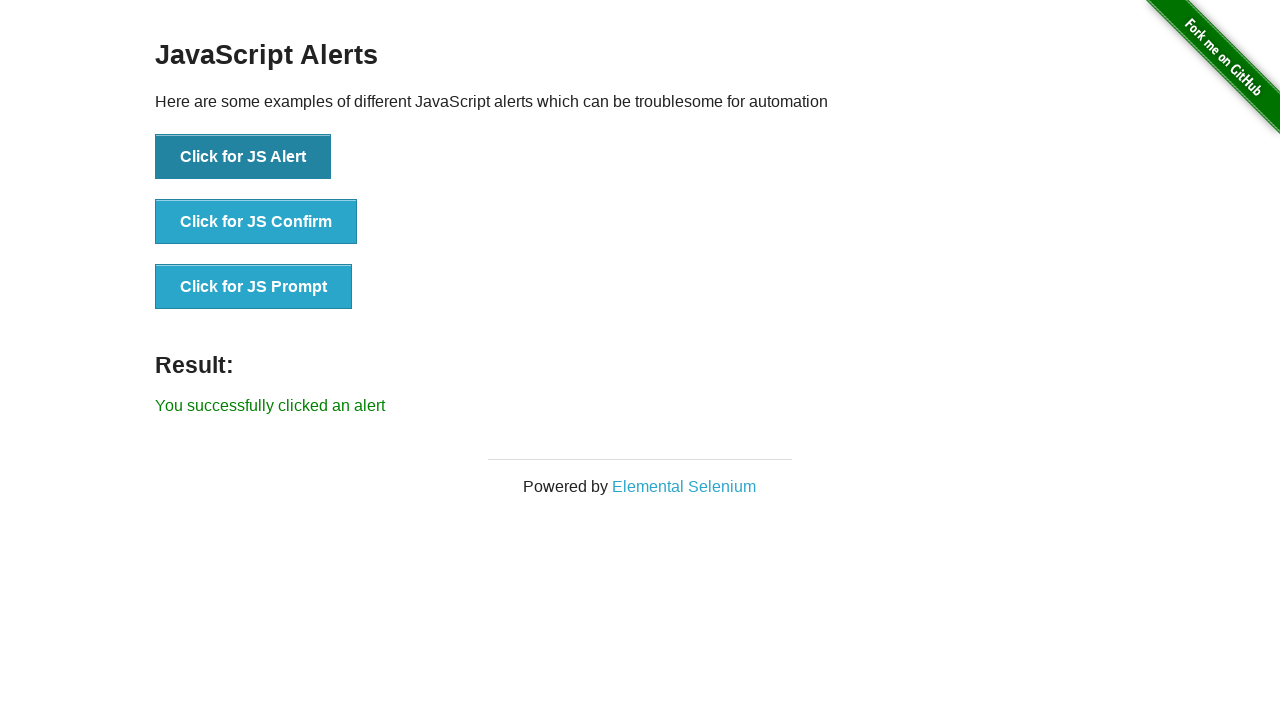

Result message element loaded and ready
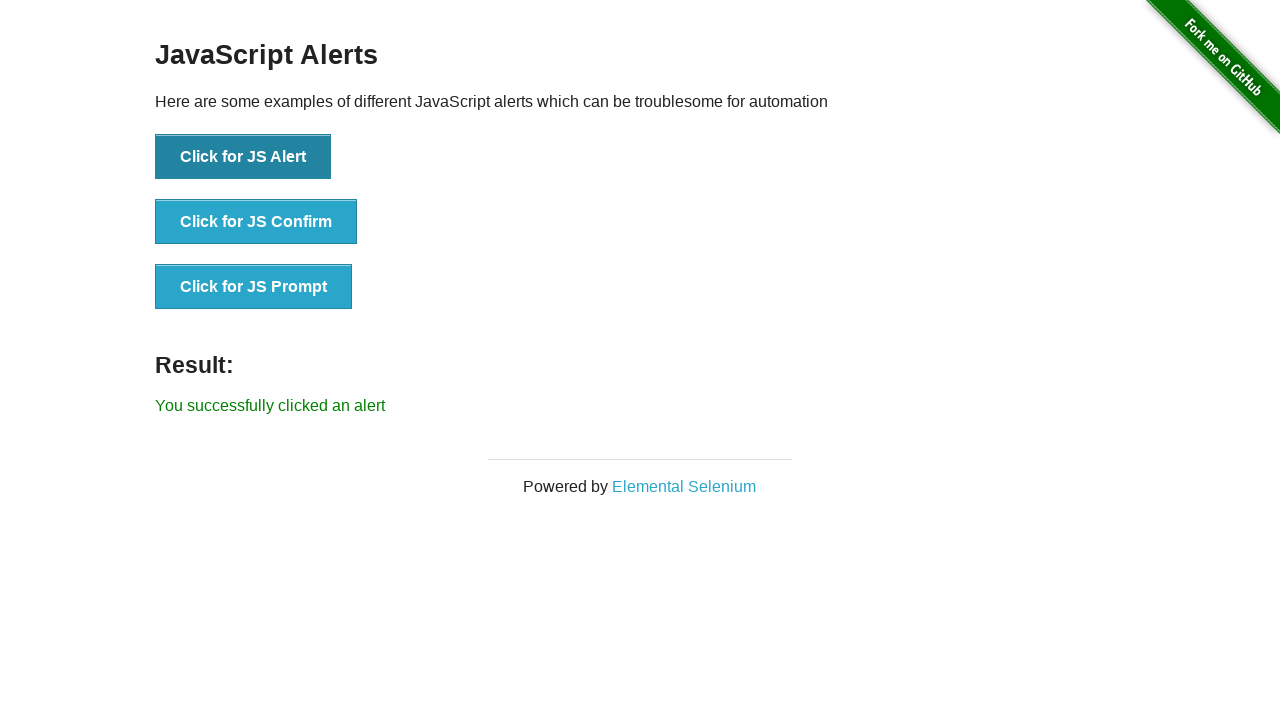

Verified result message displays 'You successfully clicked an alert'
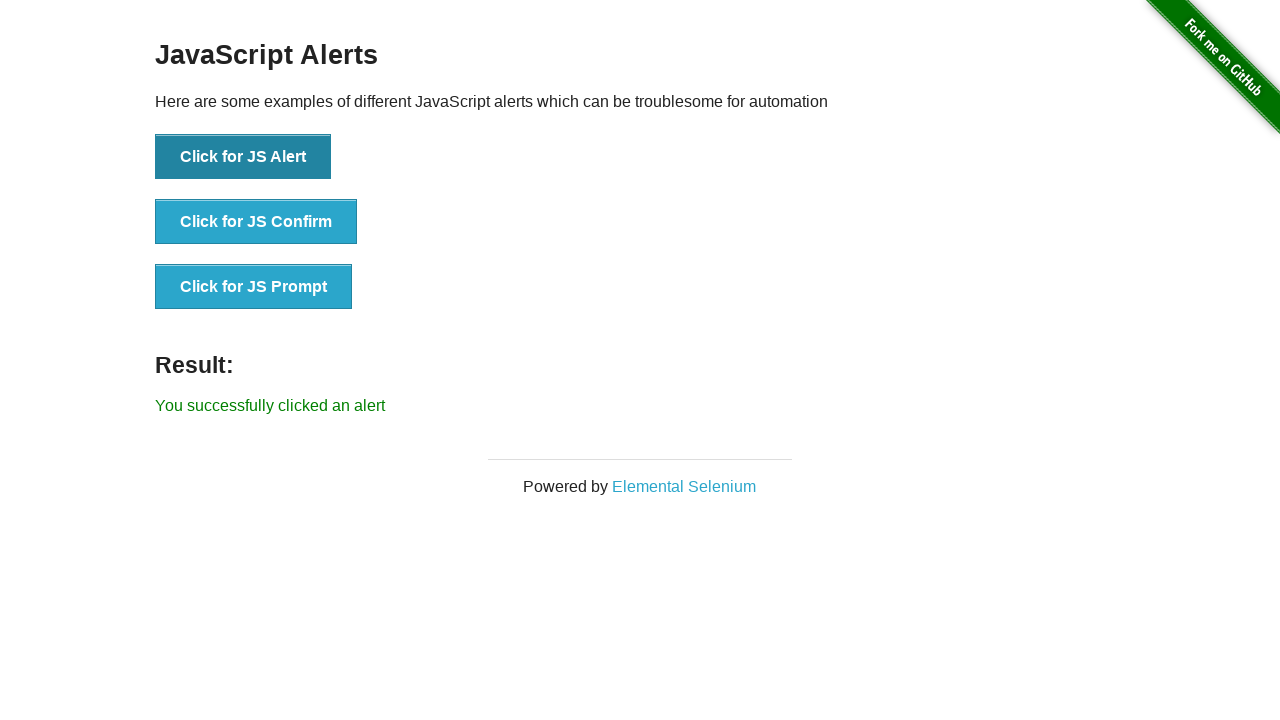

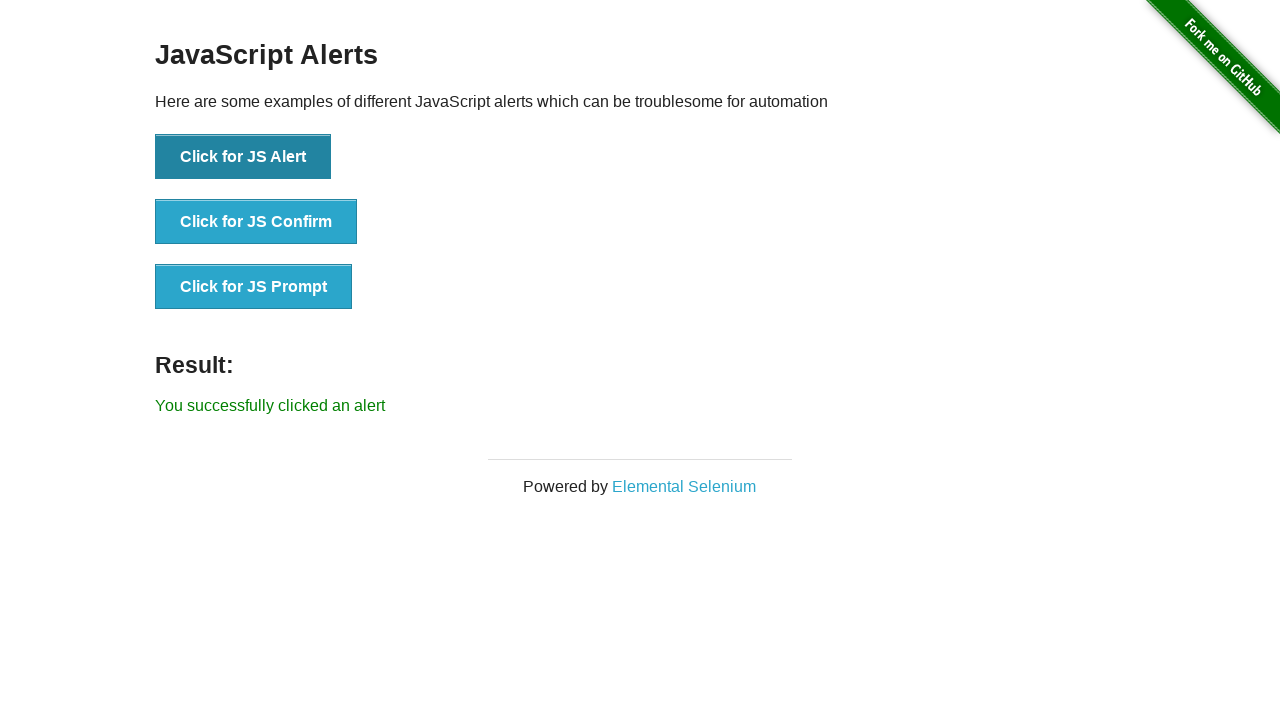